Tests dropdown list by selecting different options and verifying they are displayed

Starting URL: http://the-internet.herokuapp.com/dropdown

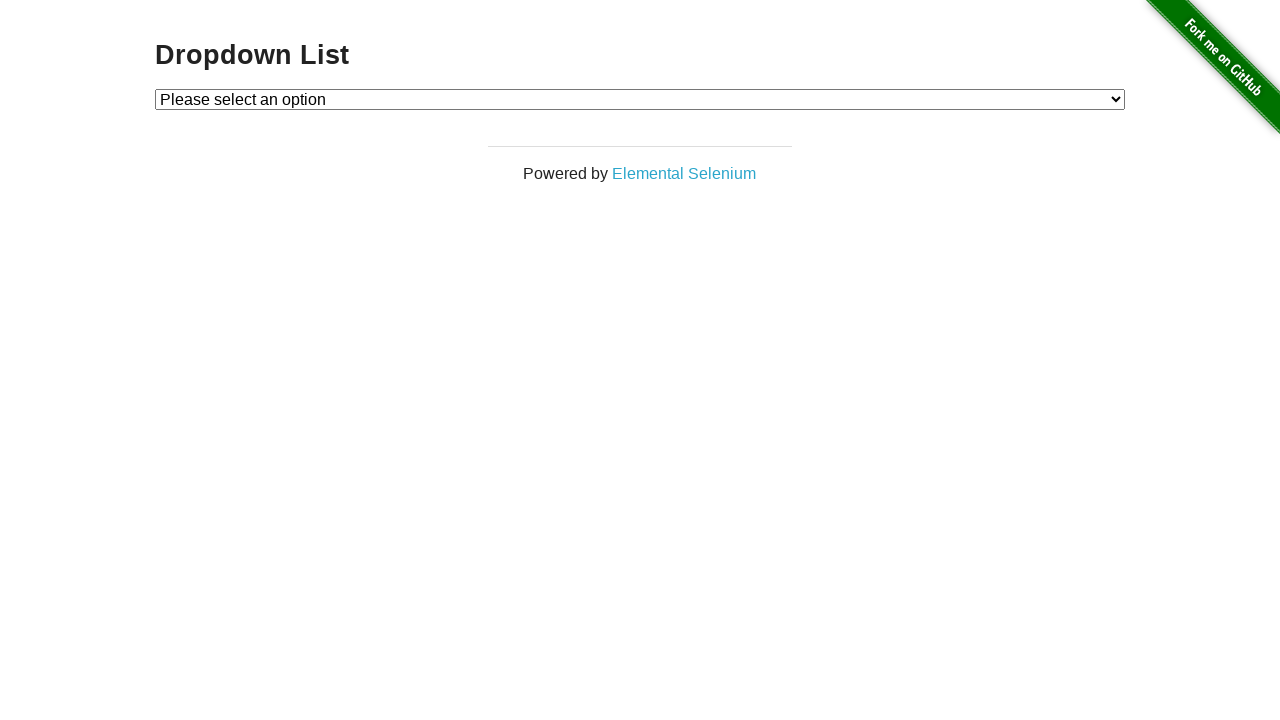

Waited for dropdown to be present
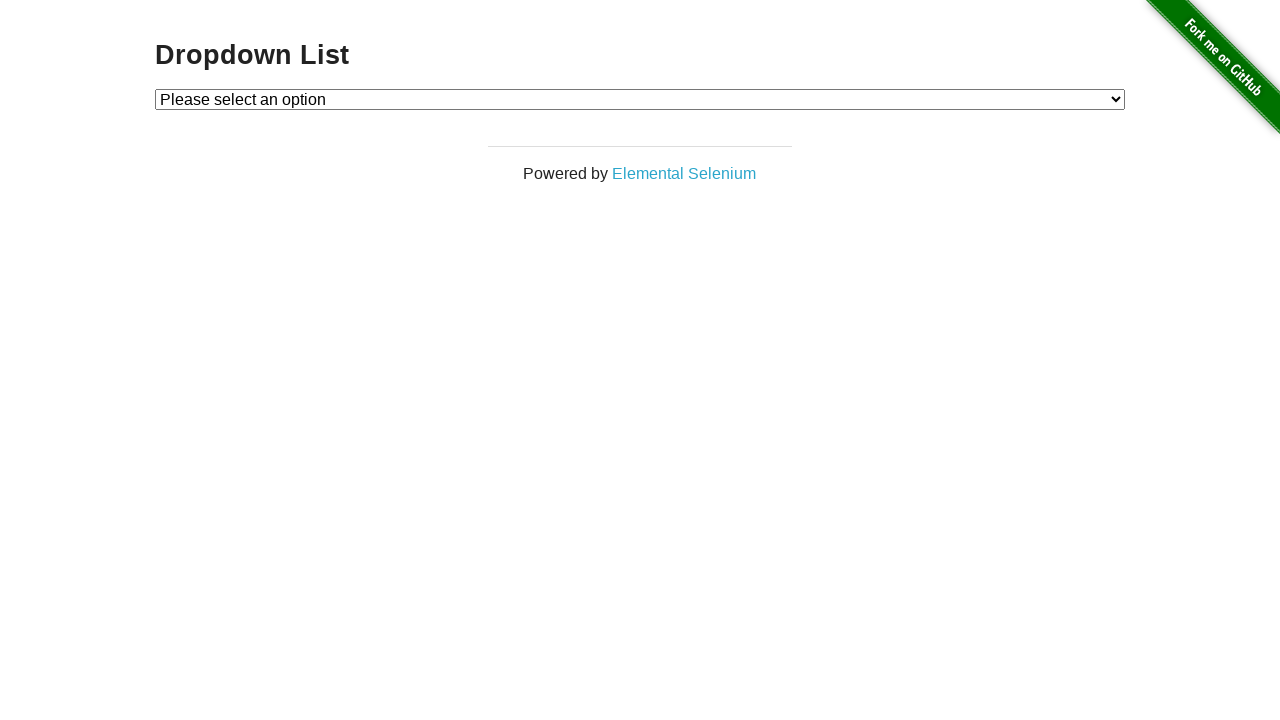

Selected Option 1 from dropdown on #dropdown
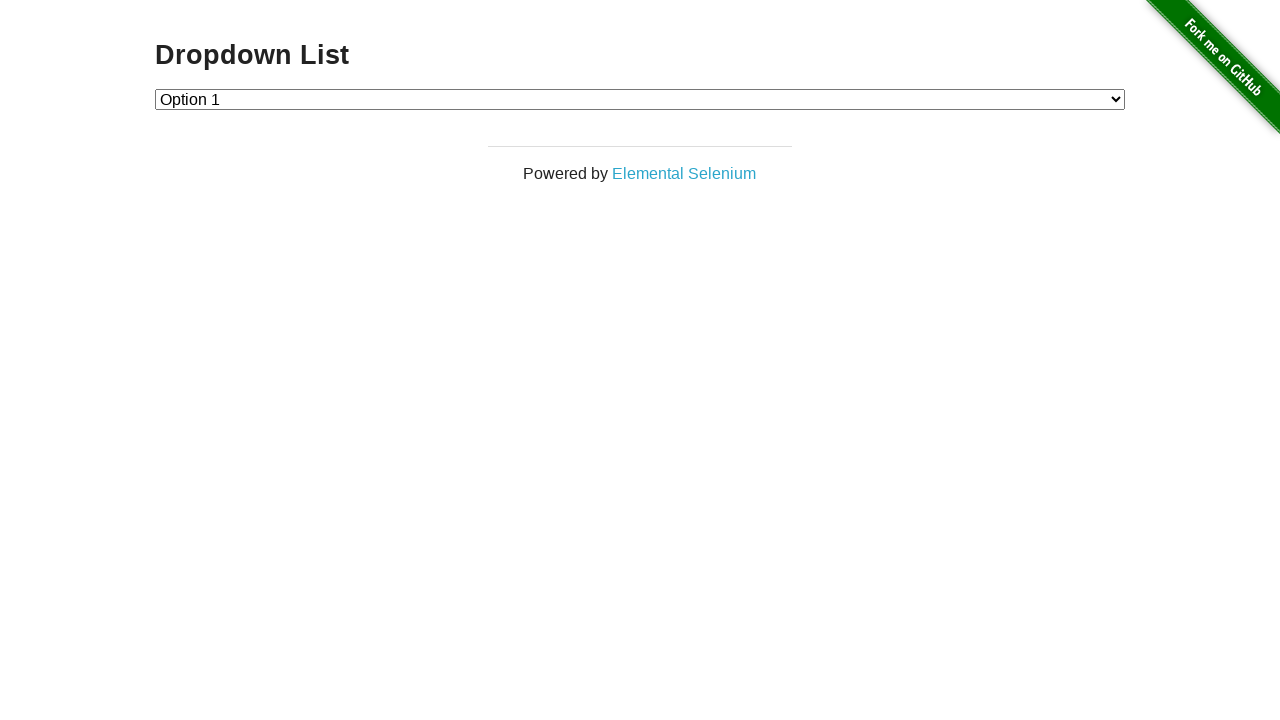

Selected Option 2 from dropdown on #dropdown
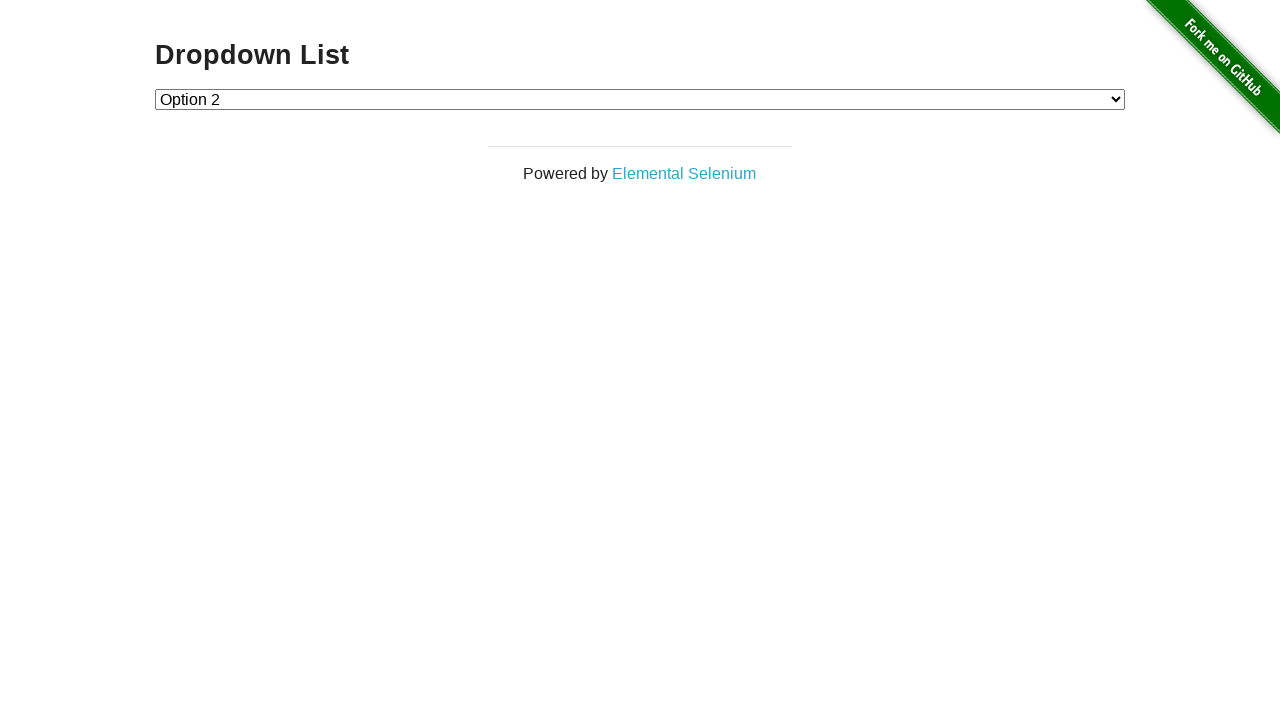

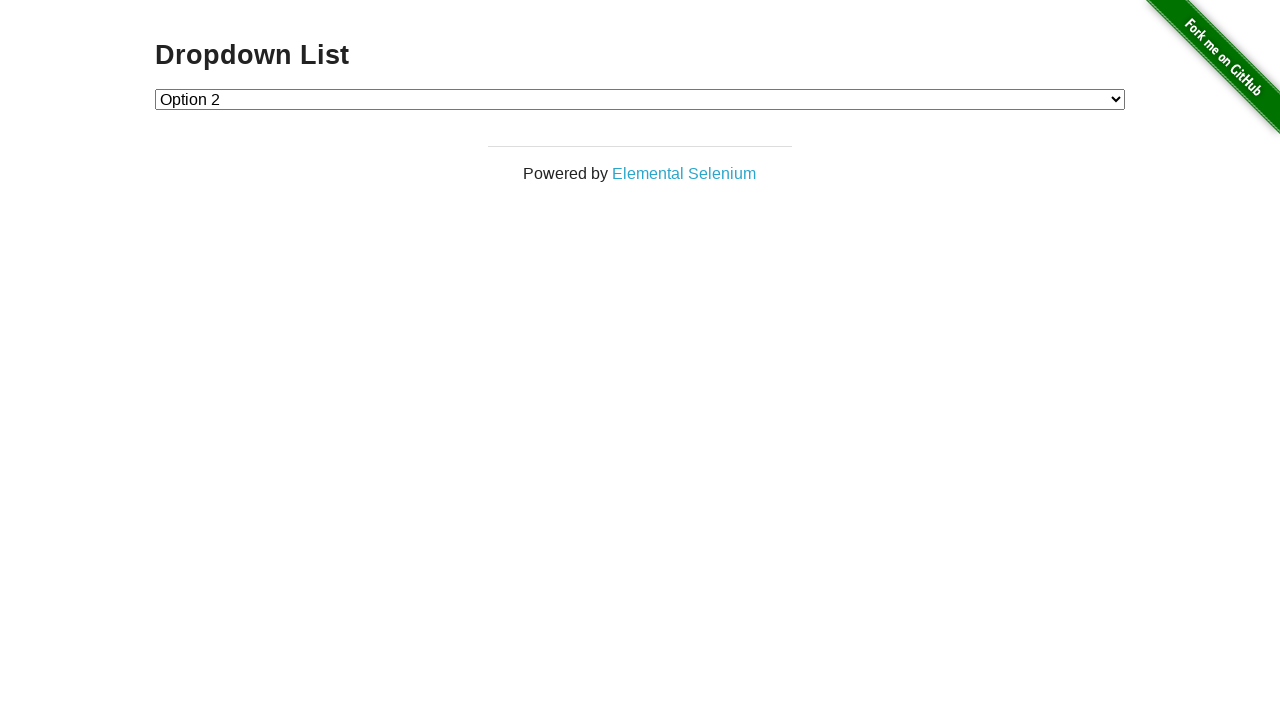